Tests number input field behavior by entering a value and pressing the arrow up key to increment it, verifying the value increases from 0 to 1

Starting URL: https://the-internet.herokuapp.com/inputs

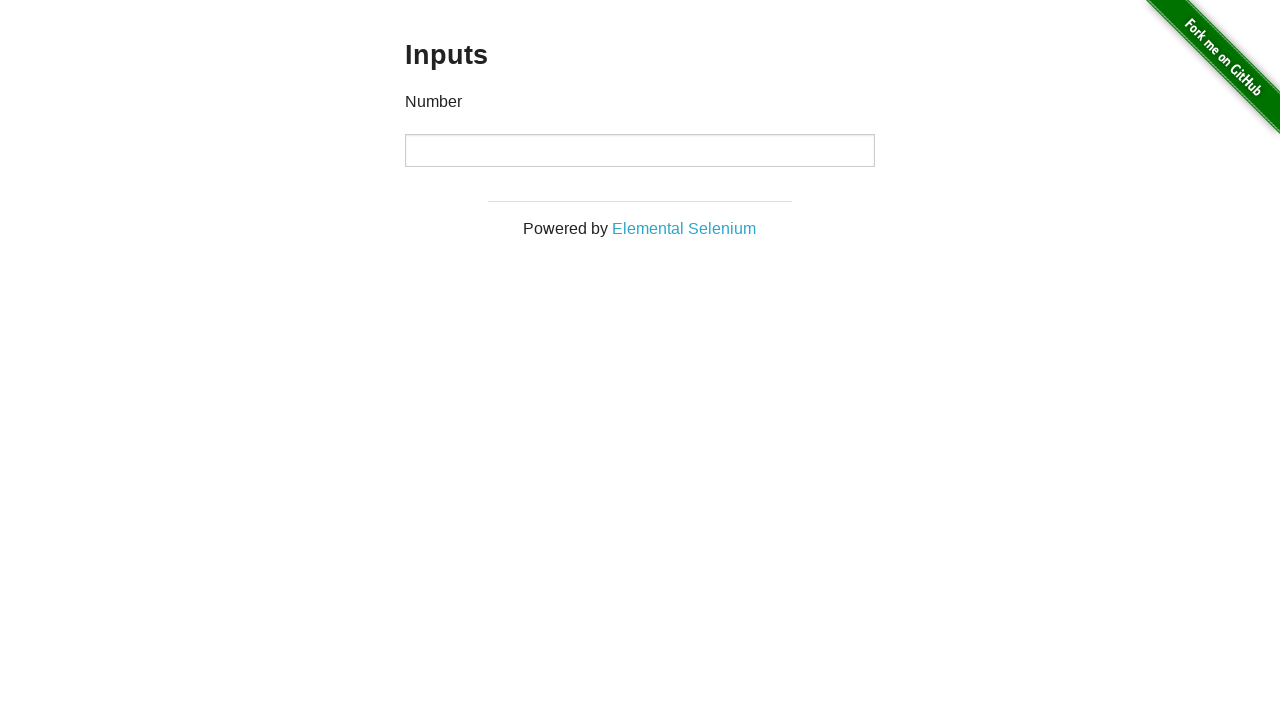

Waited for number input field to be visible
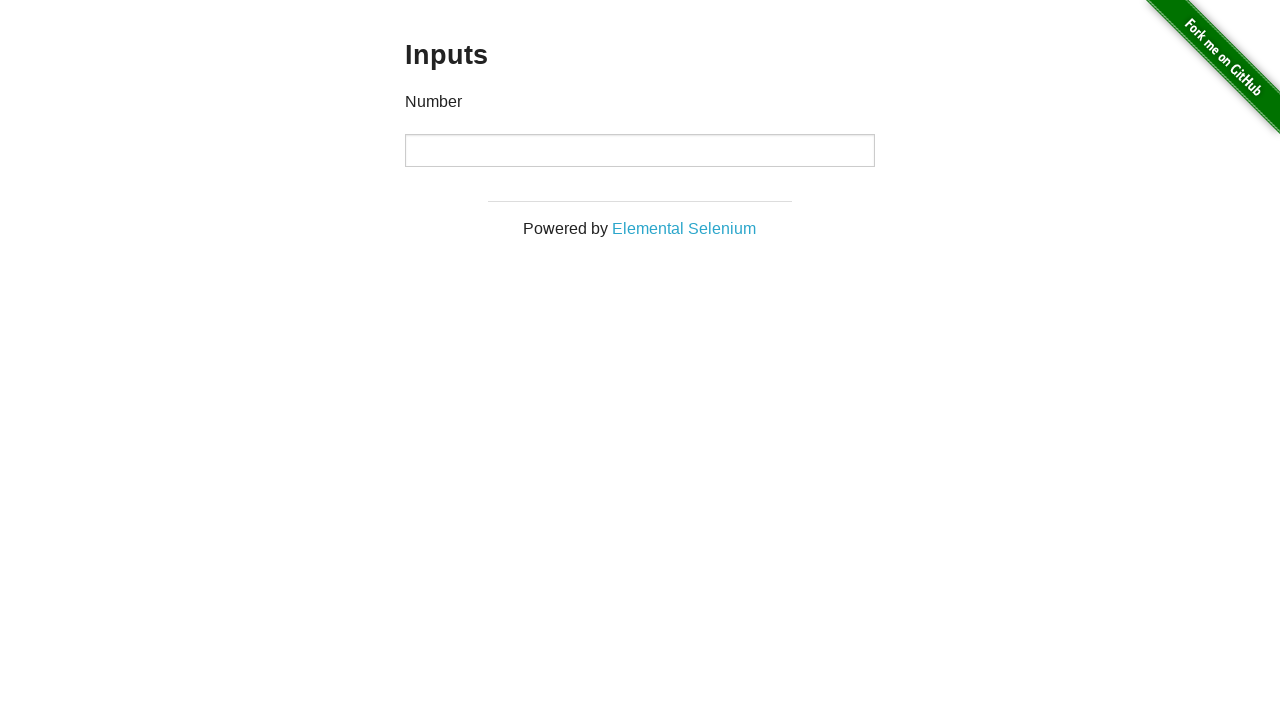

Filled input field with initial value 0 on #content div div div input
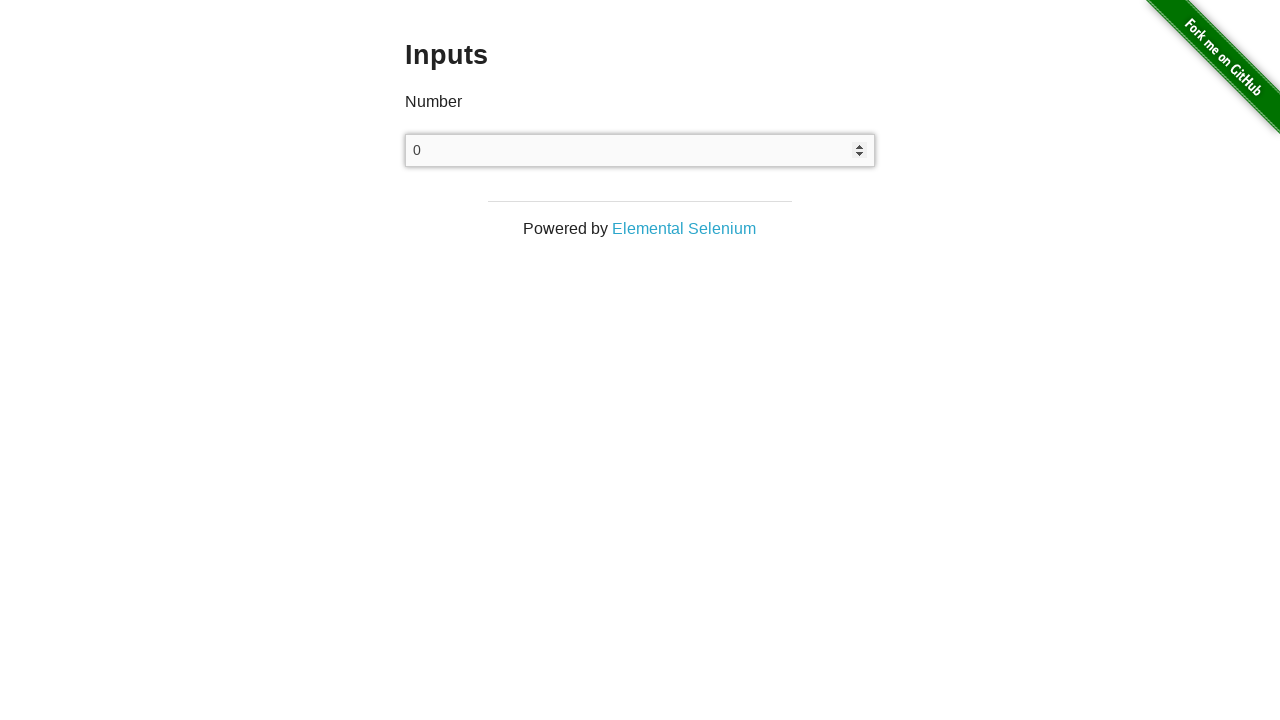

Pressed ArrowUp key to increment the value on #content div div div input
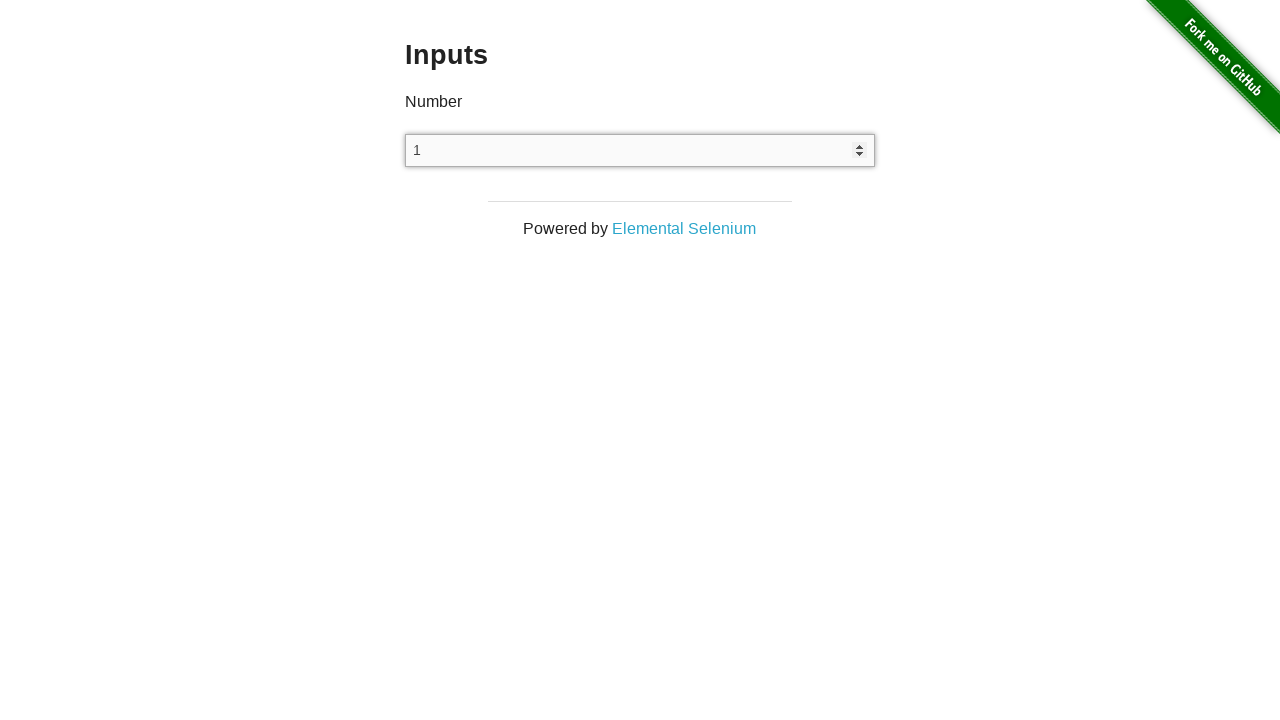

Verified input value increased from 0 to 1
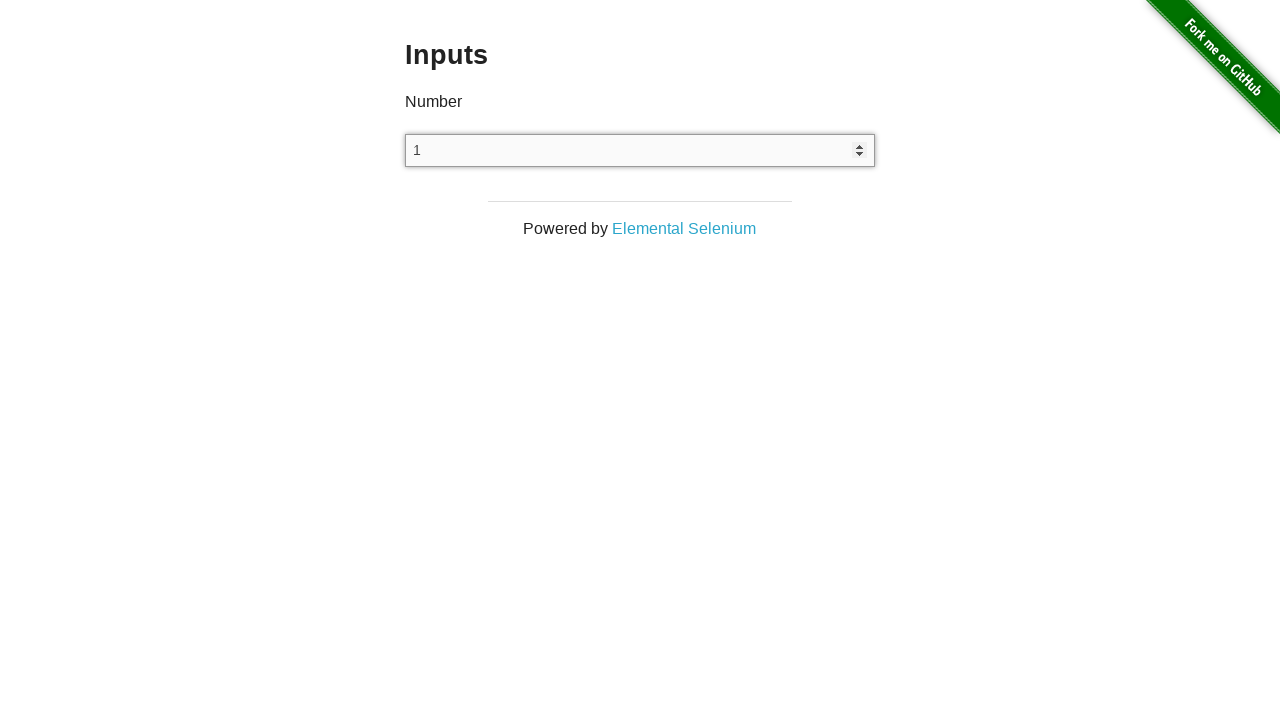

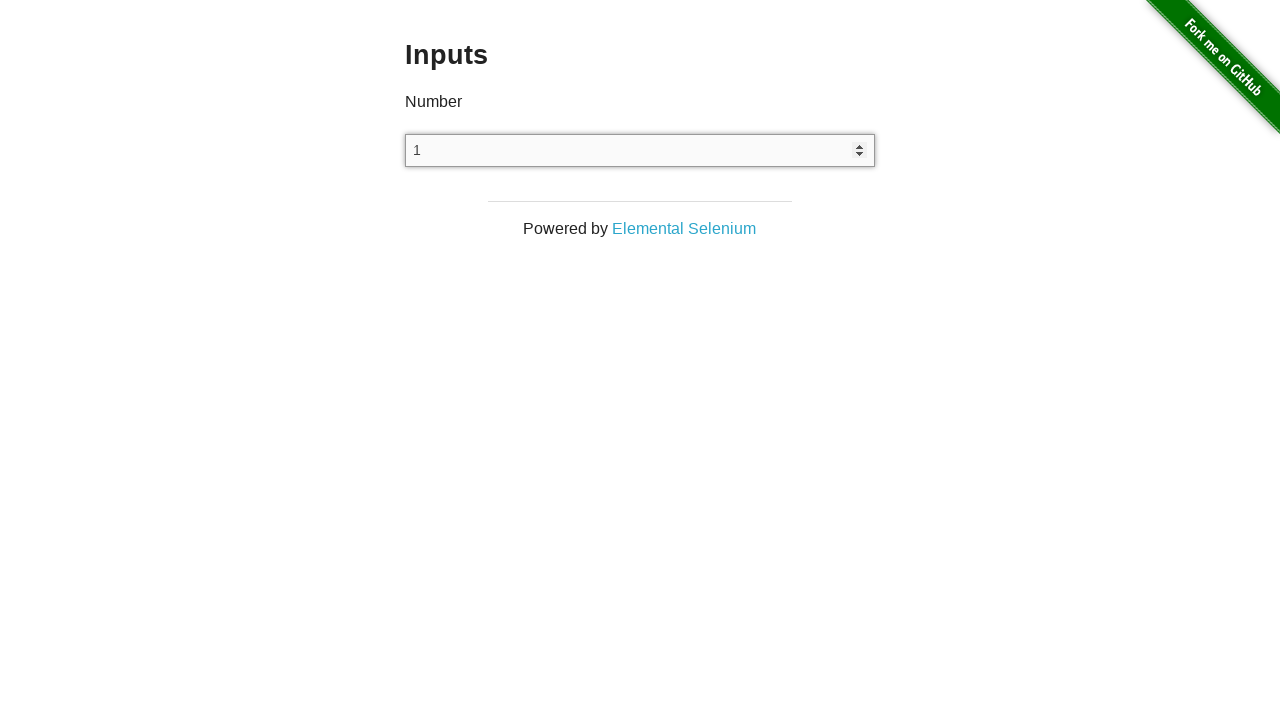